Tests drag and drop by offset functionality by dragging an element by a specific pixel offset

Starting URL: https://demoqa.com/dragabble

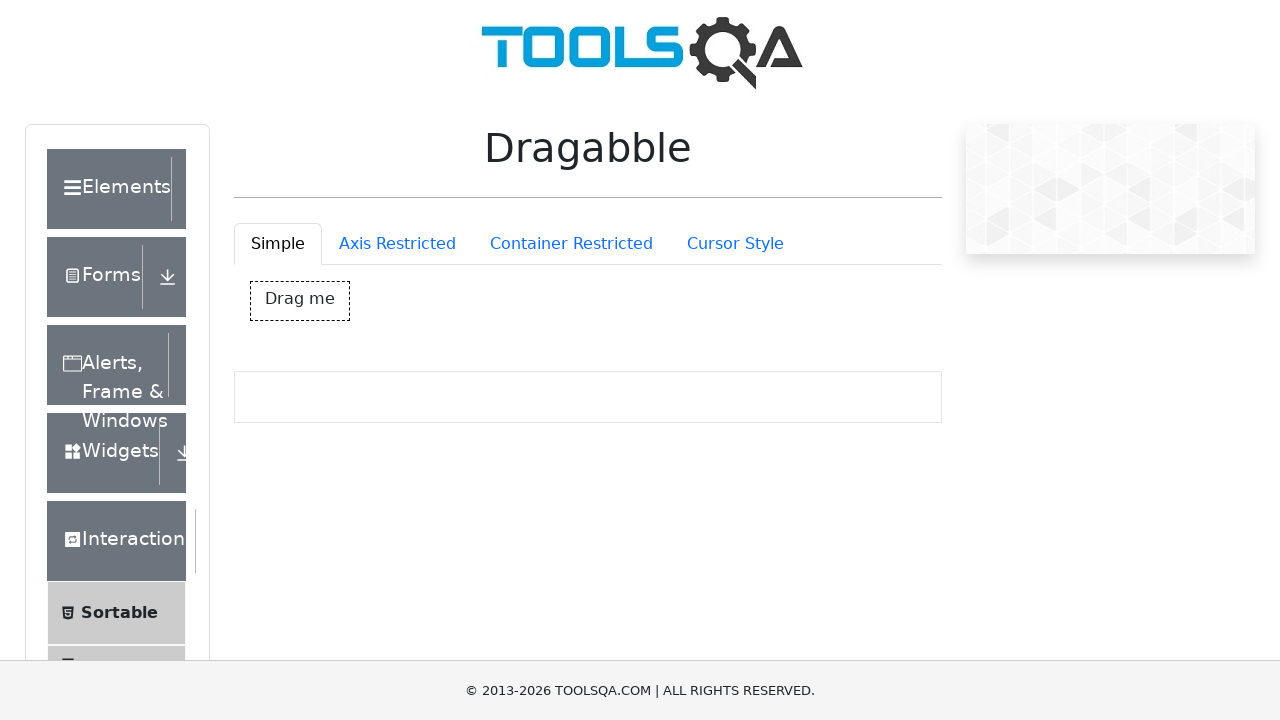

Waited for draggable element #dragBox to load
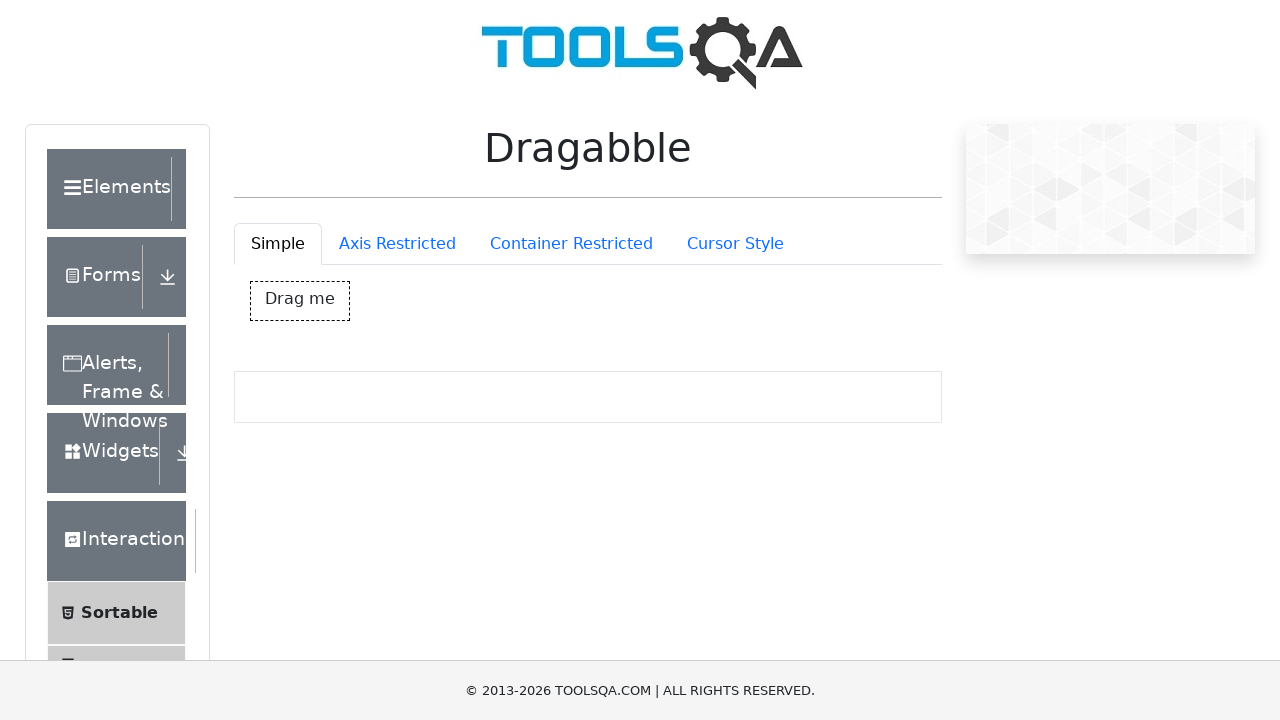

Located the draggable element #dragBox
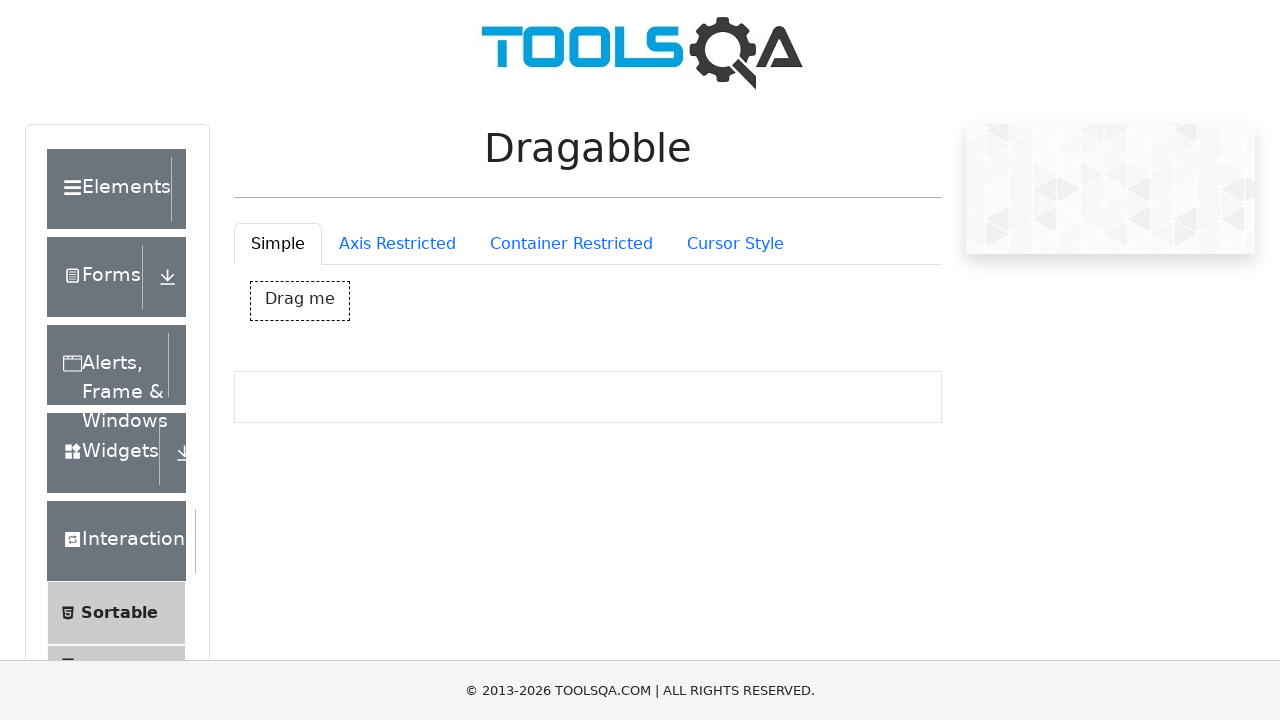

Retrieved bounding box of draggable element
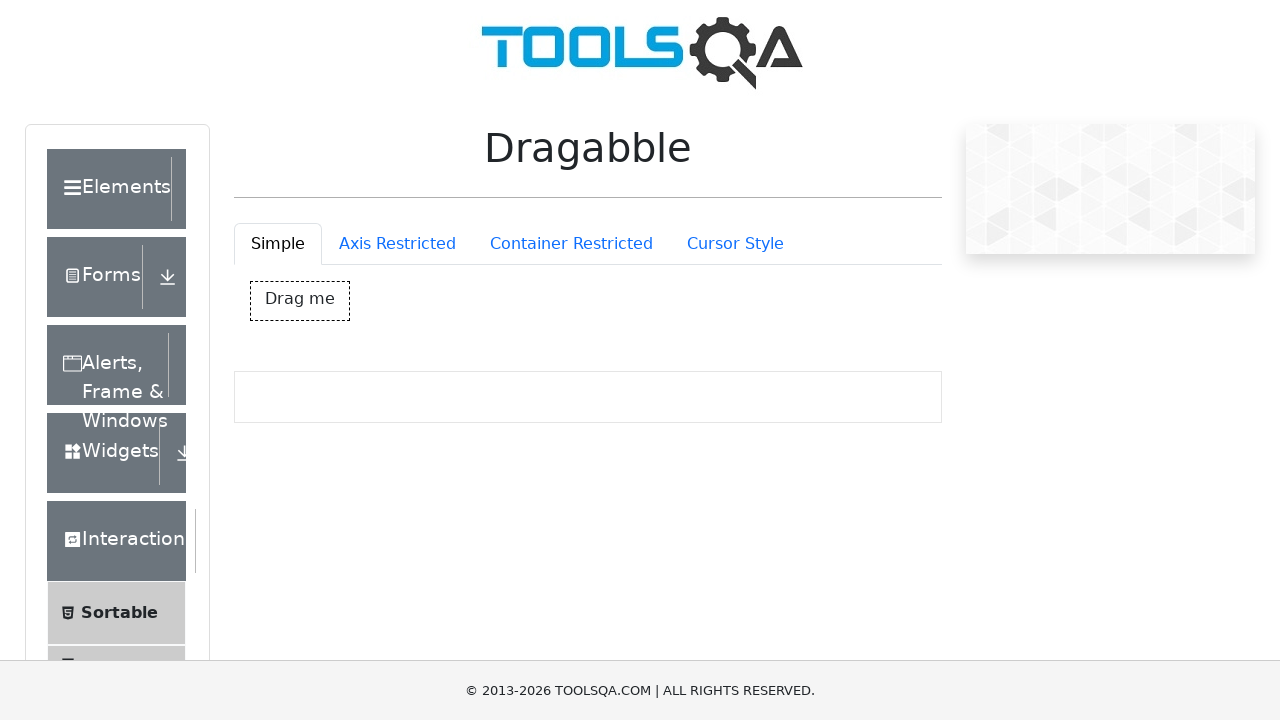

Moved mouse to center of draggable element at (300, 301)
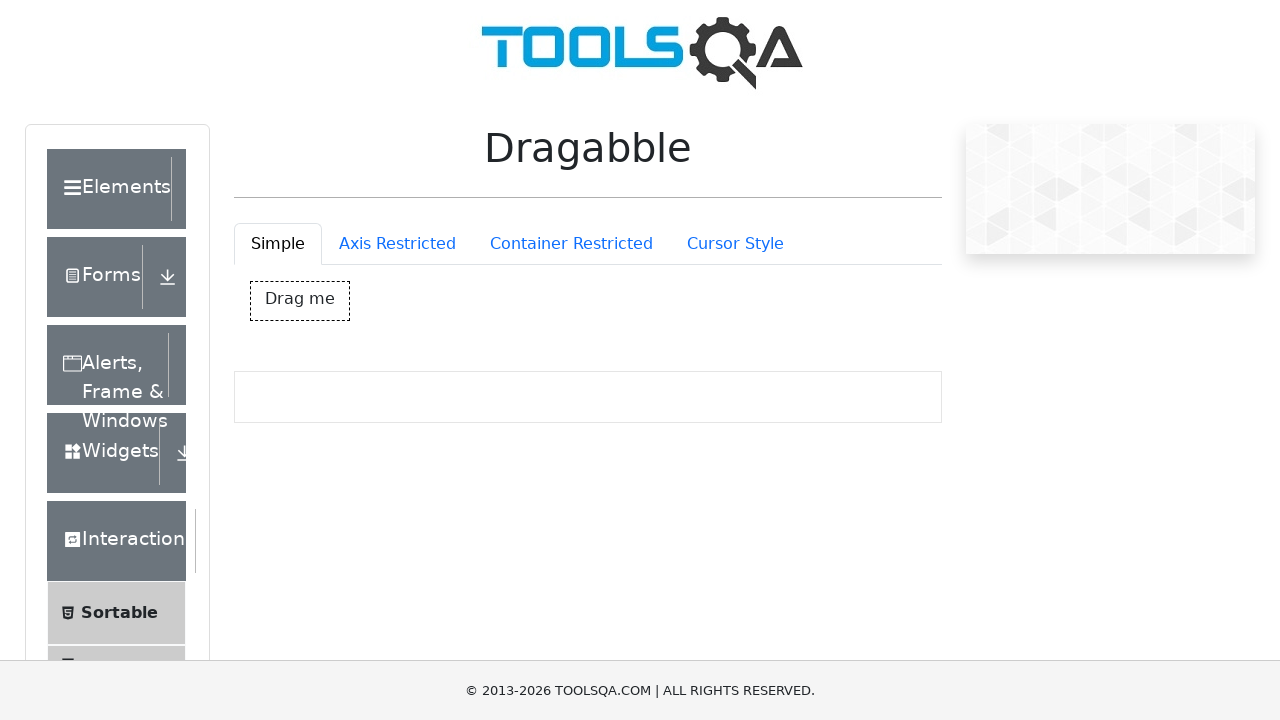

Pressed down mouse button to start drag at (300, 301)
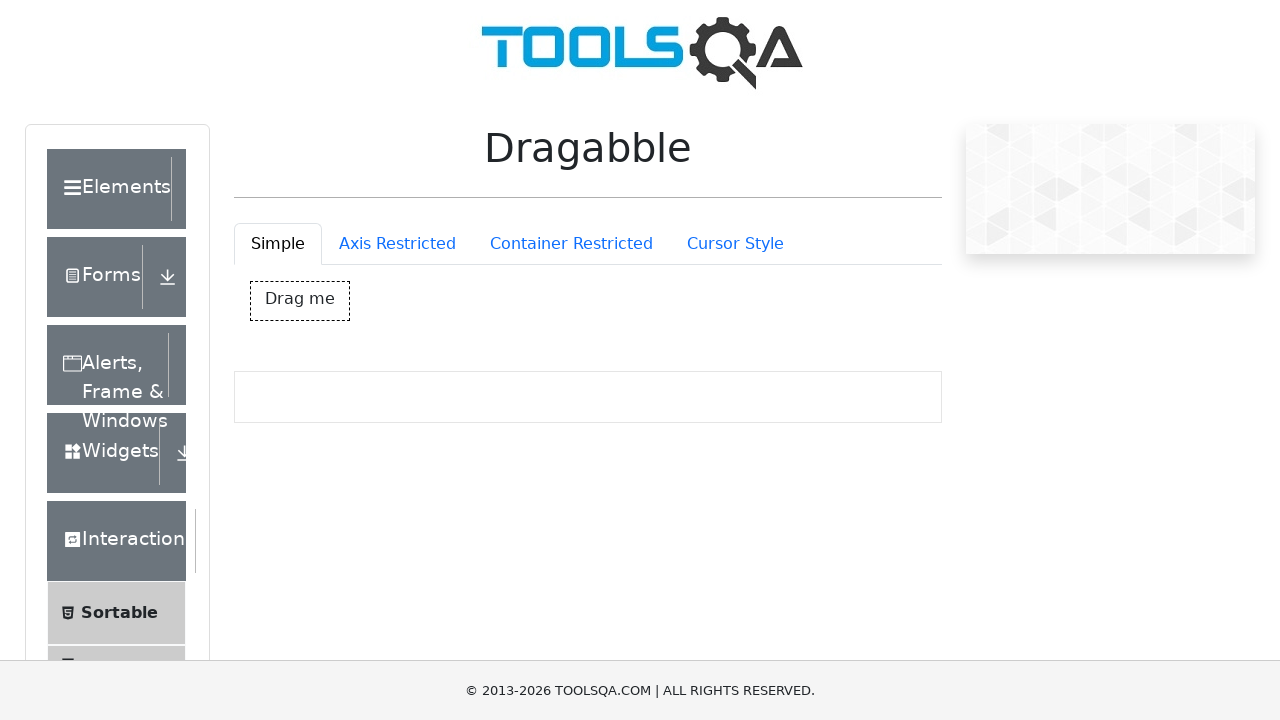

Dragged element by offset of 50px right and 50px down at (350, 351)
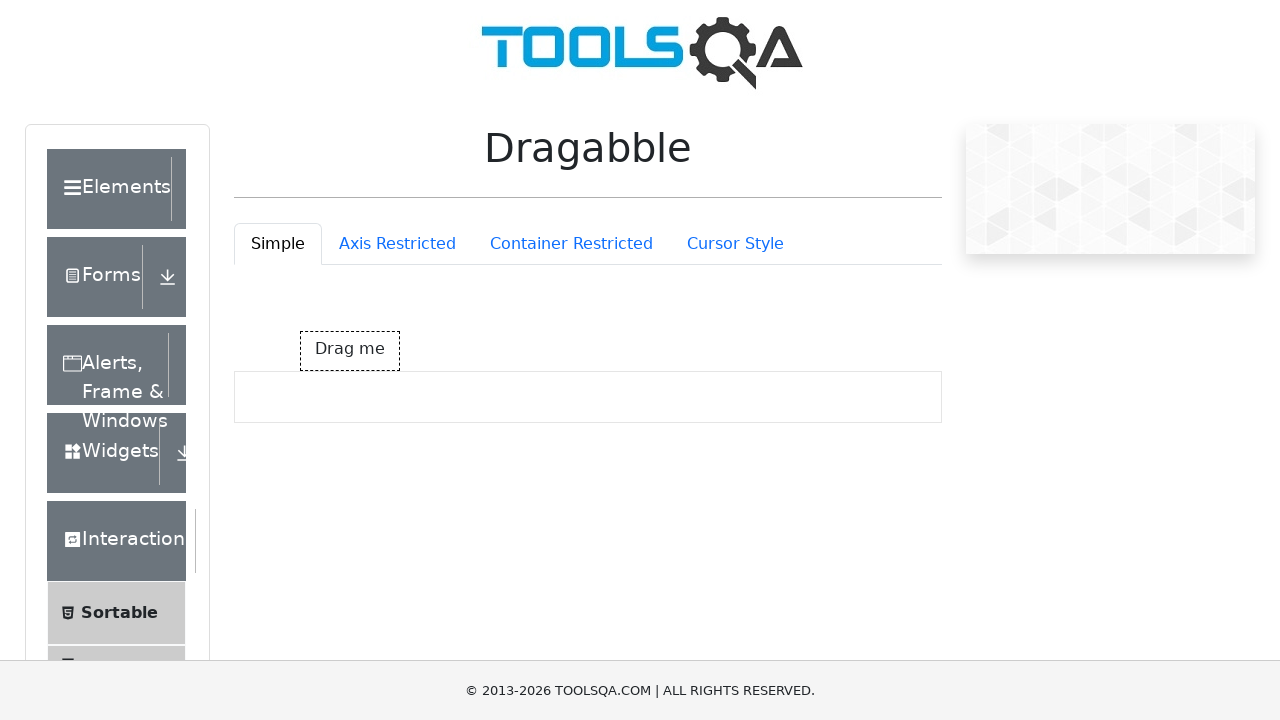

Released mouse button to complete drag operation at (350, 351)
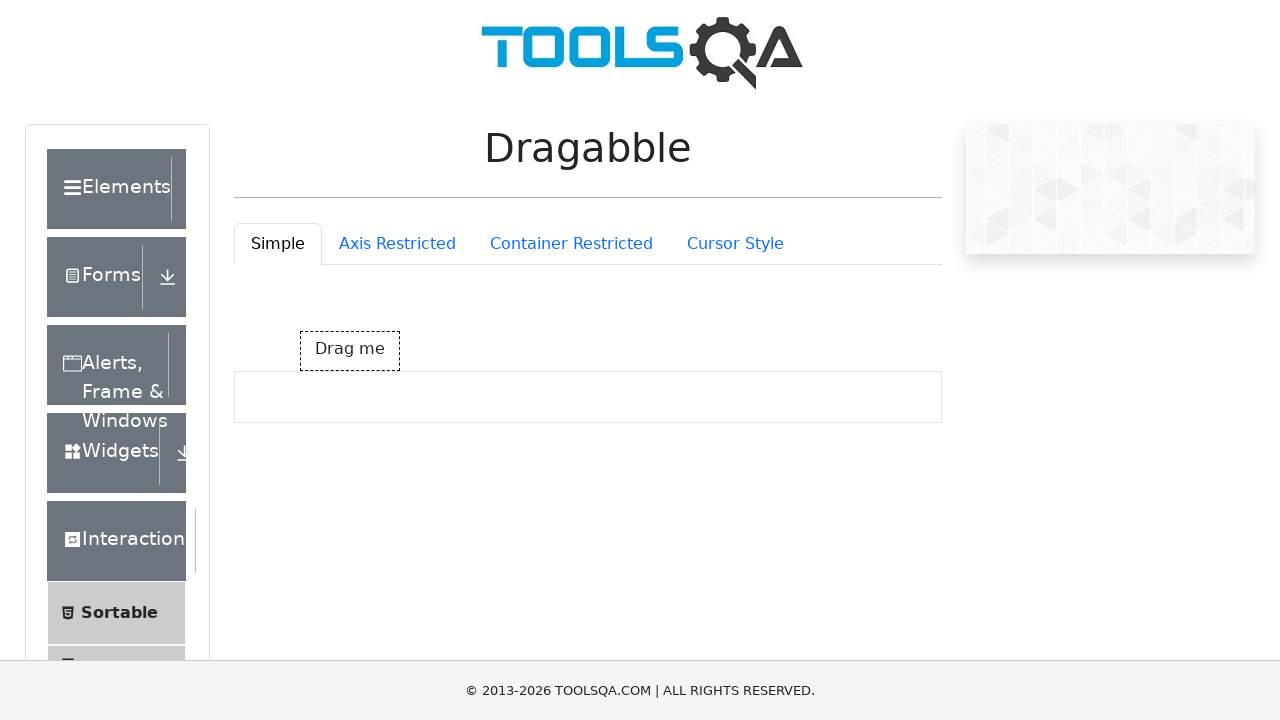

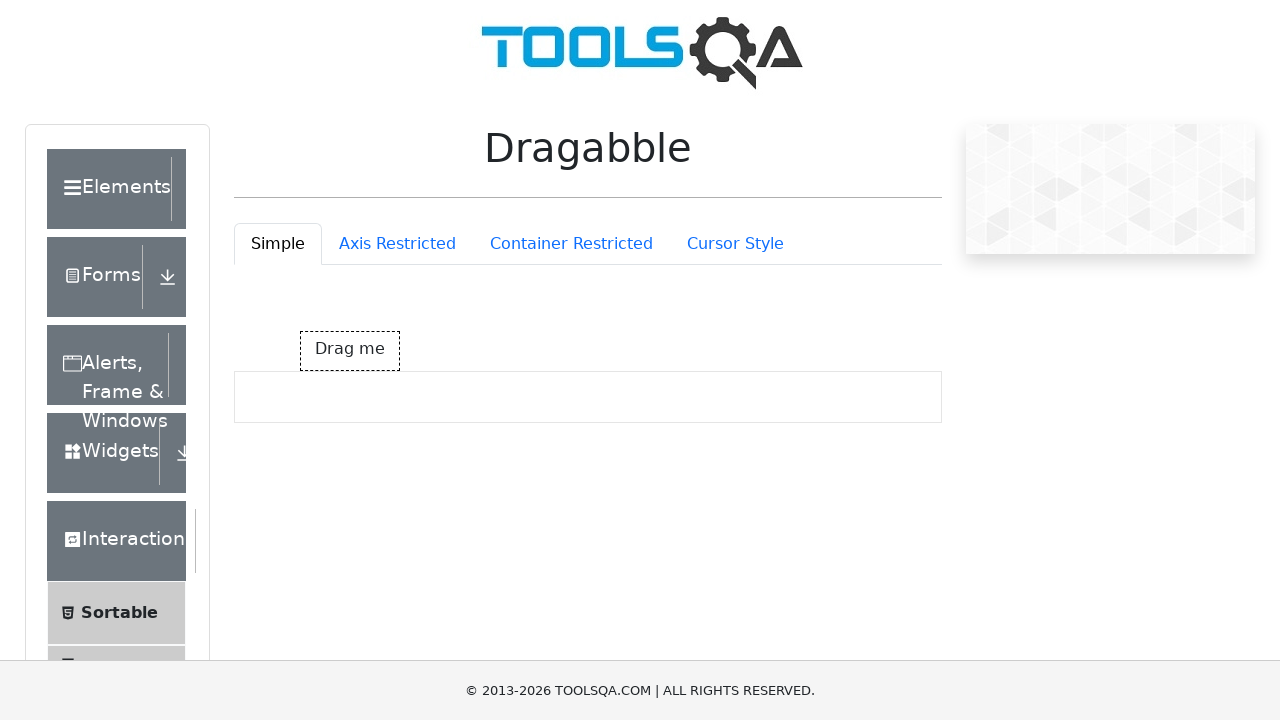